Tests window/tab handling by clicking a link that opens a new tab, switching to the new tab to verify its content, then switching back to the original tab to verify its content.

Starting URL: https://the-internet.herokuapp.com/iframe

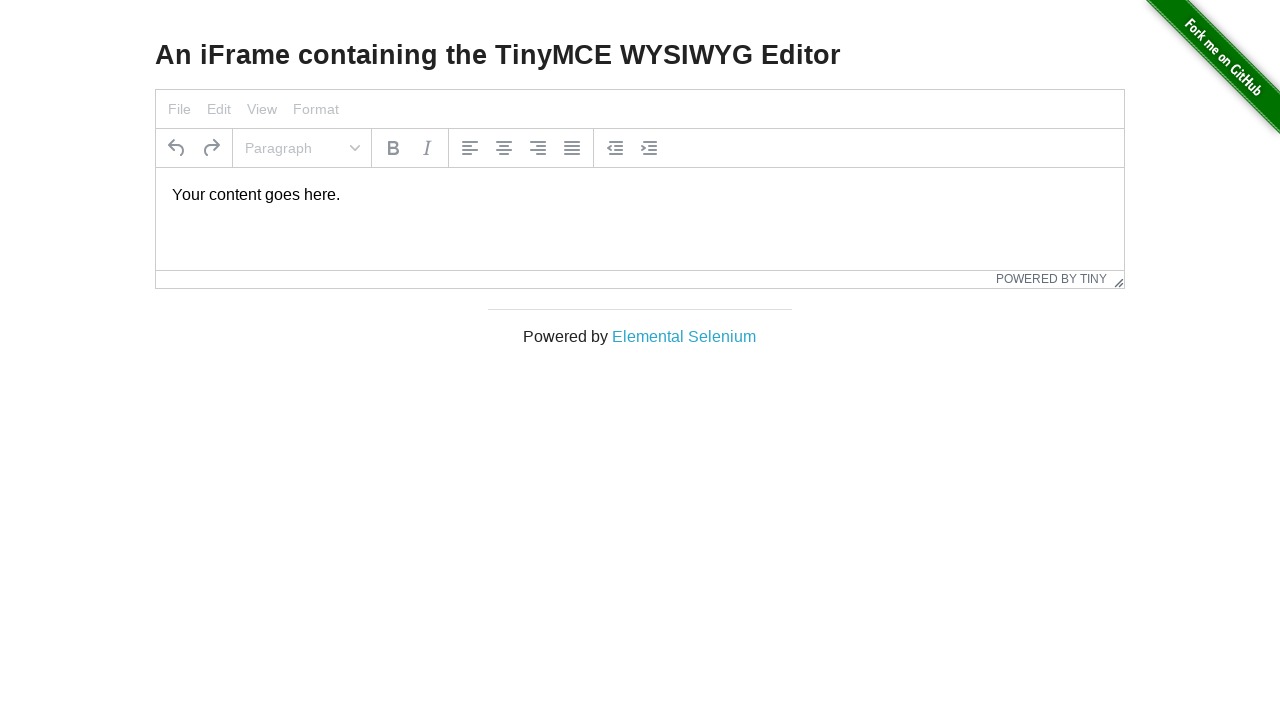

Clicked 'Elemental Selenium' link to open new tab at (684, 336) on text=Elemental Selenium
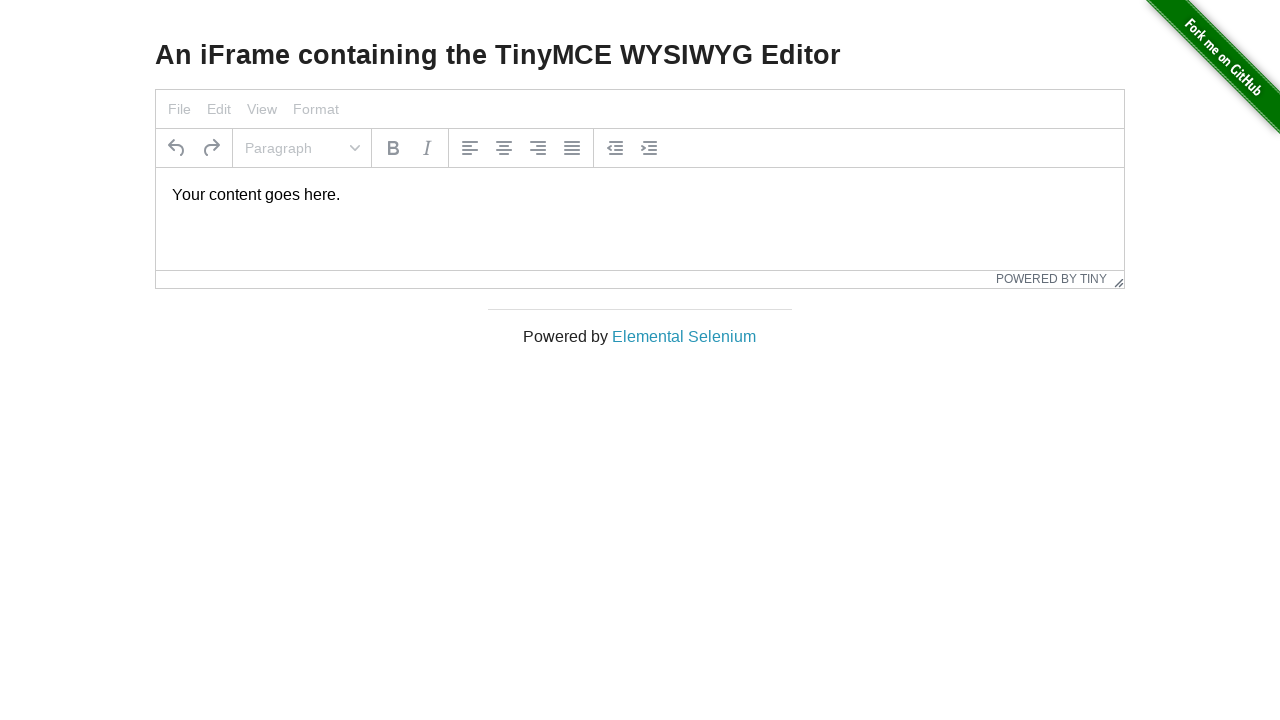

New tab loaded and ready
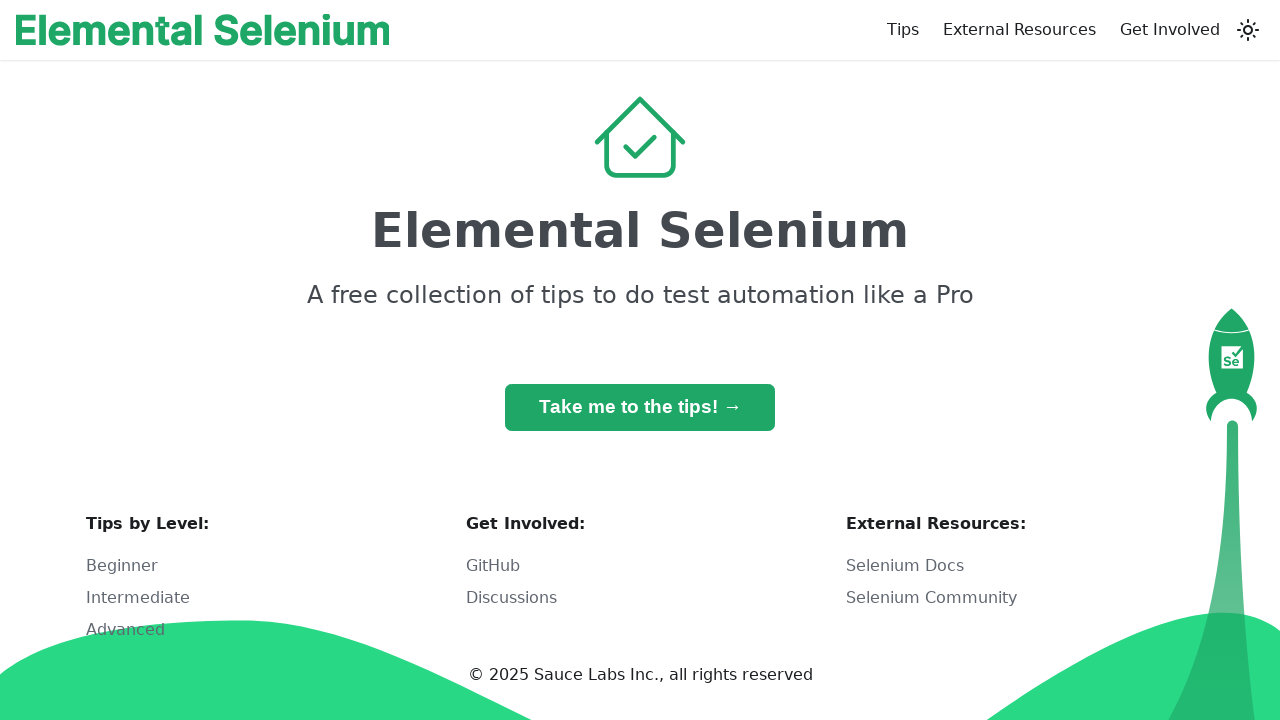

Retrieved h1 text from new tab: 'Elemental Selenium'
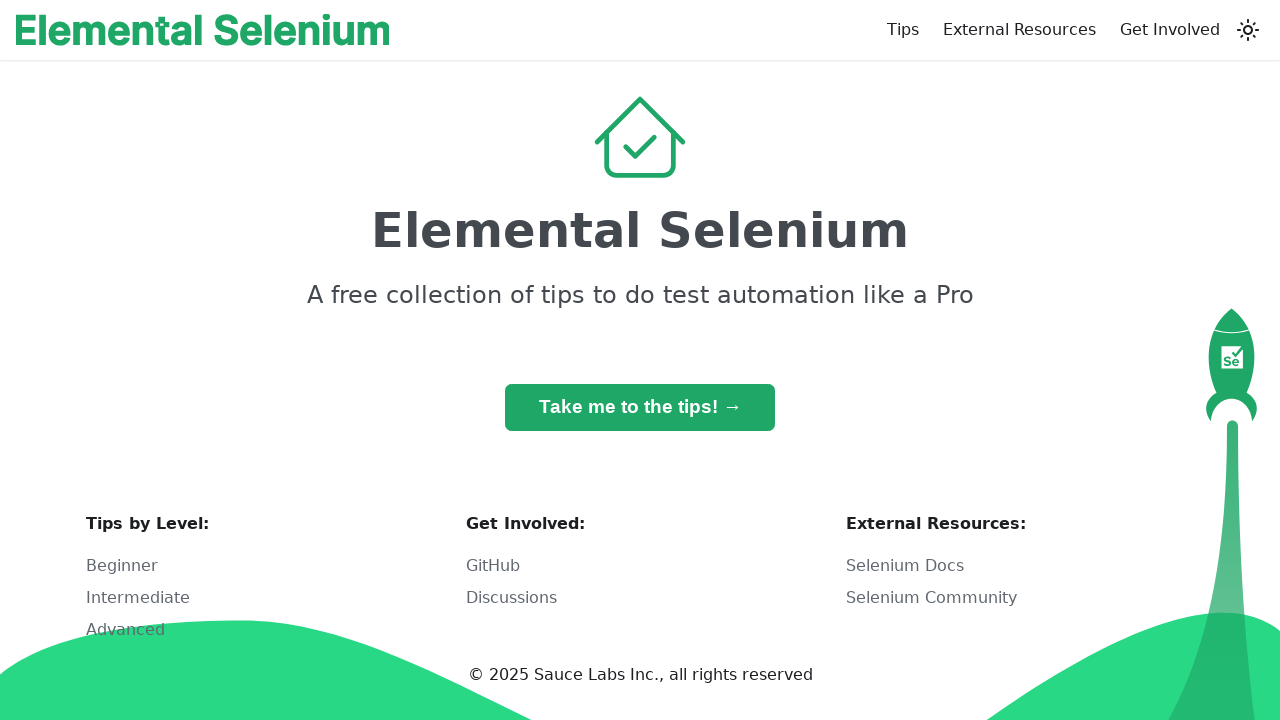

Verified new tab h1 text matches expected value 'Elemental Selenium'
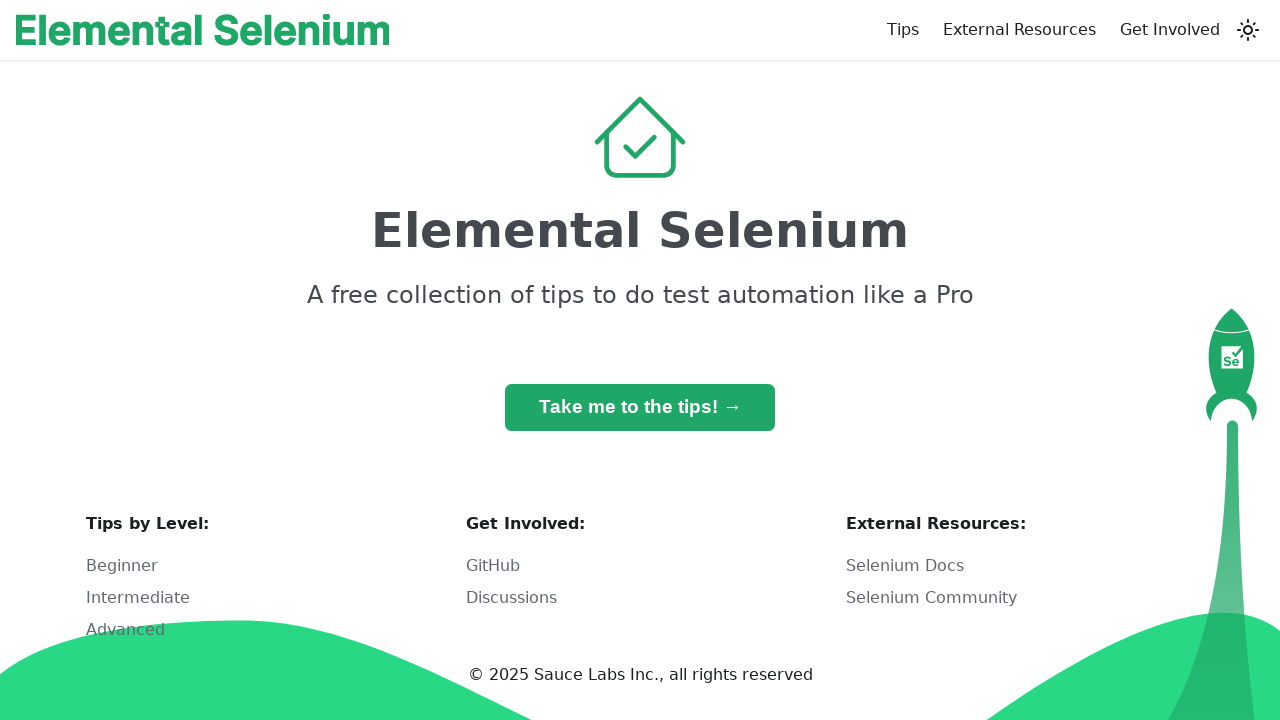

Switched back to original tab
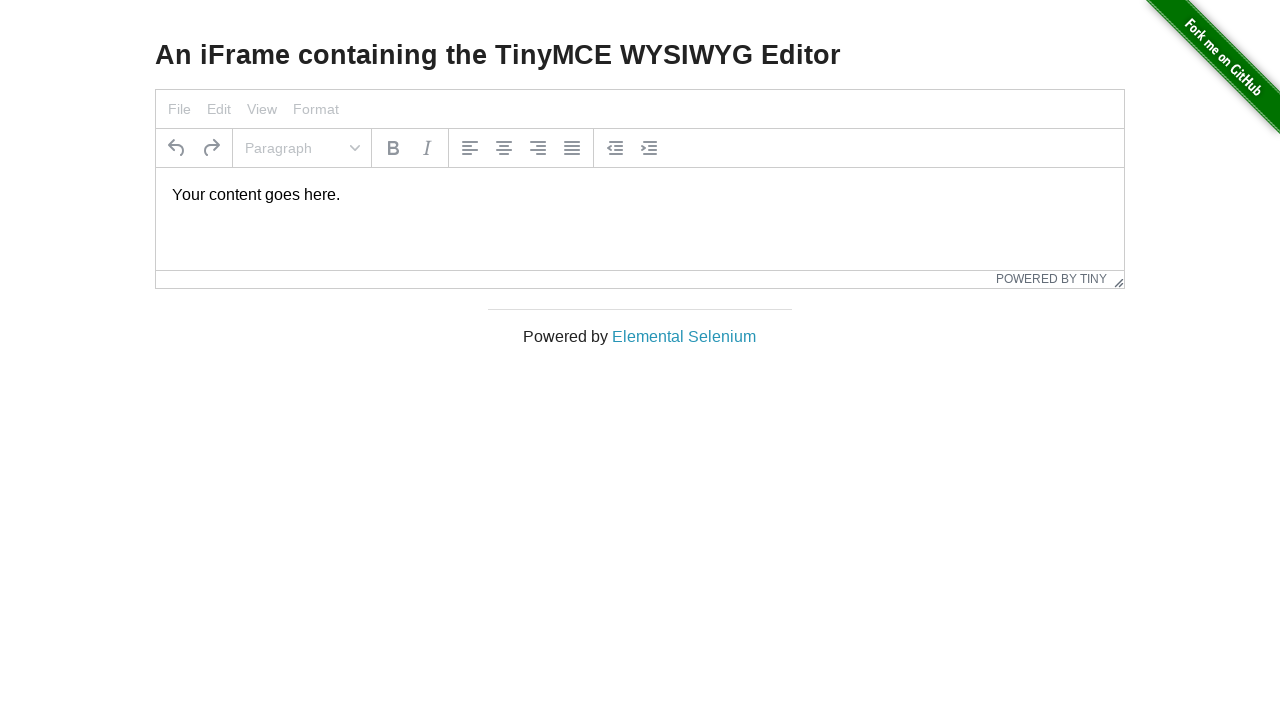

Retrieved h3 text from original tab: 'An iFrame containing the TinyMCE WYSIWYG Editor'
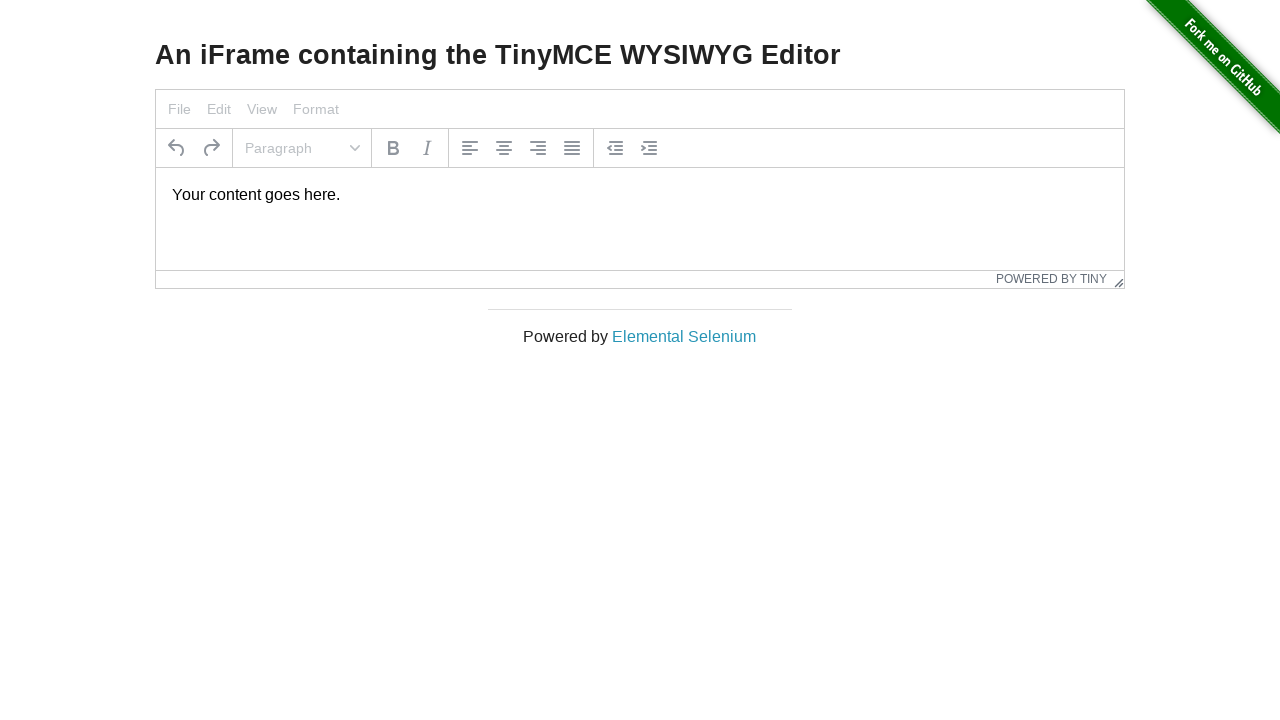

Verified original tab h3 text matches expected value 'An iFrame containing the TinyMCE WYSIWYG Editor'
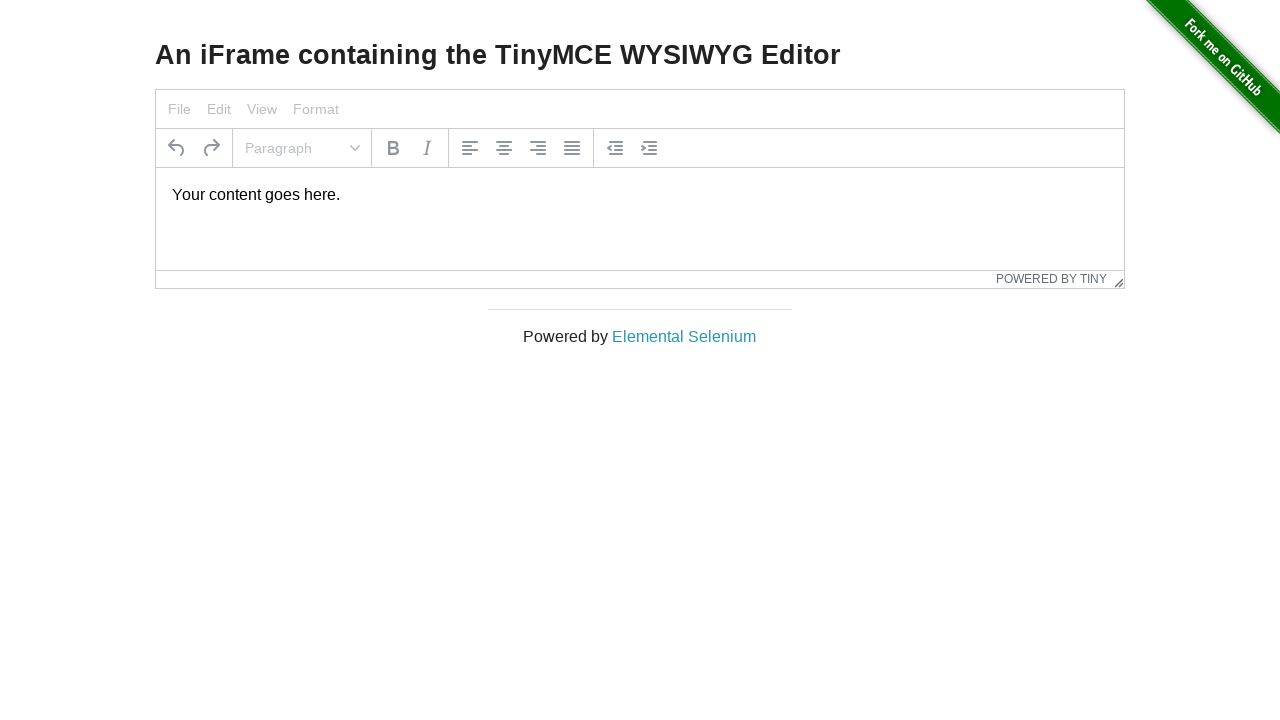

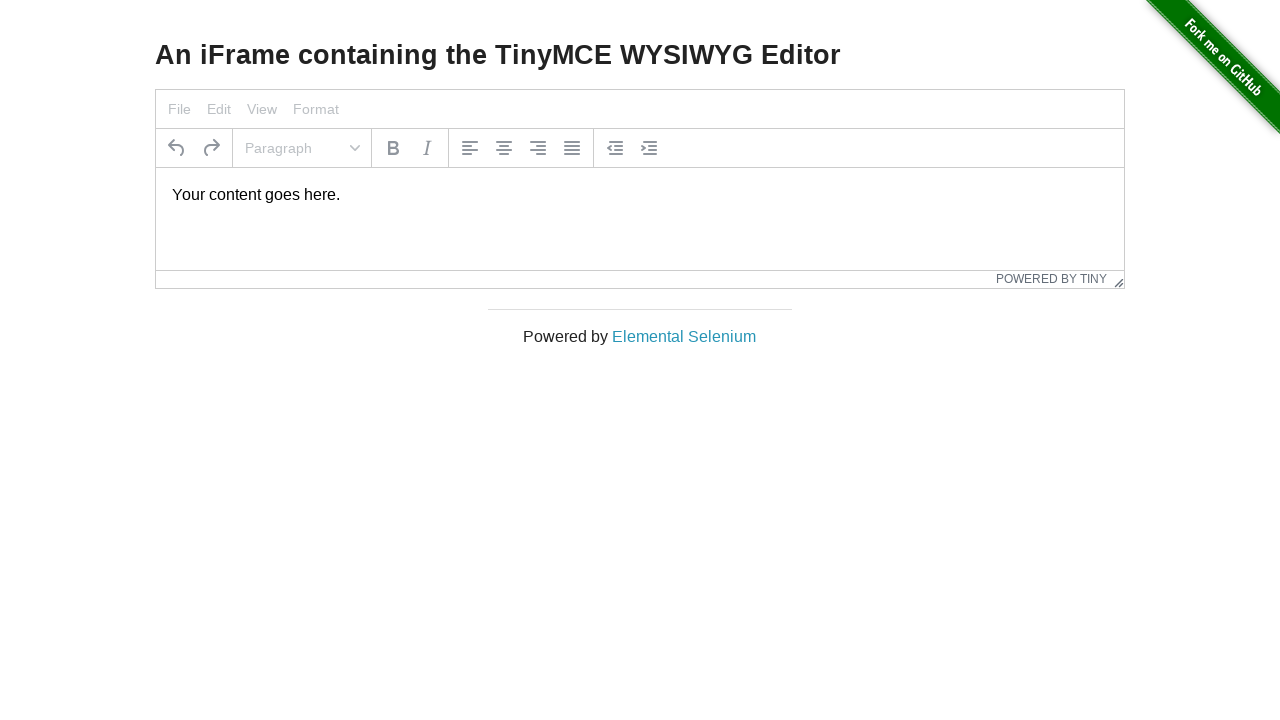